Tests adding todo items by creating two todos and verifying they appear in the list

Starting URL: https://demo.playwright.dev/todomvc

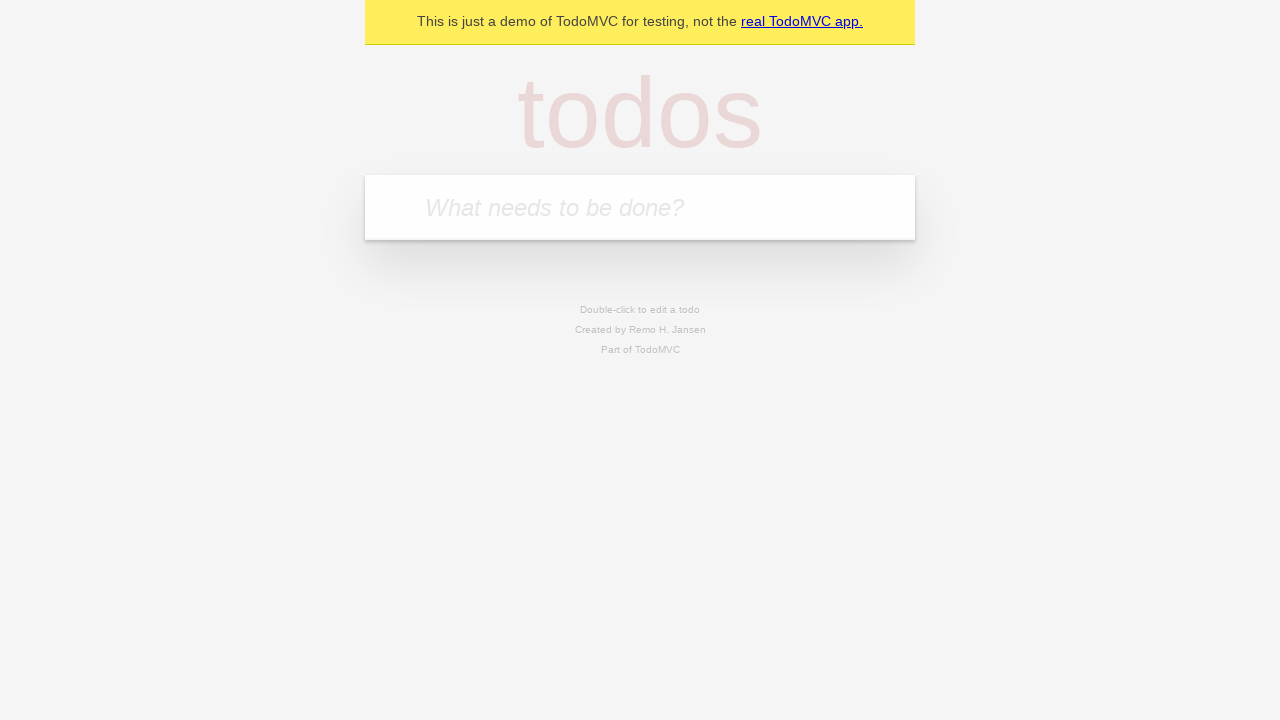

Filled todo input with 'buy some cheese' on internal:attr=[placeholder="What needs to be done?"i]
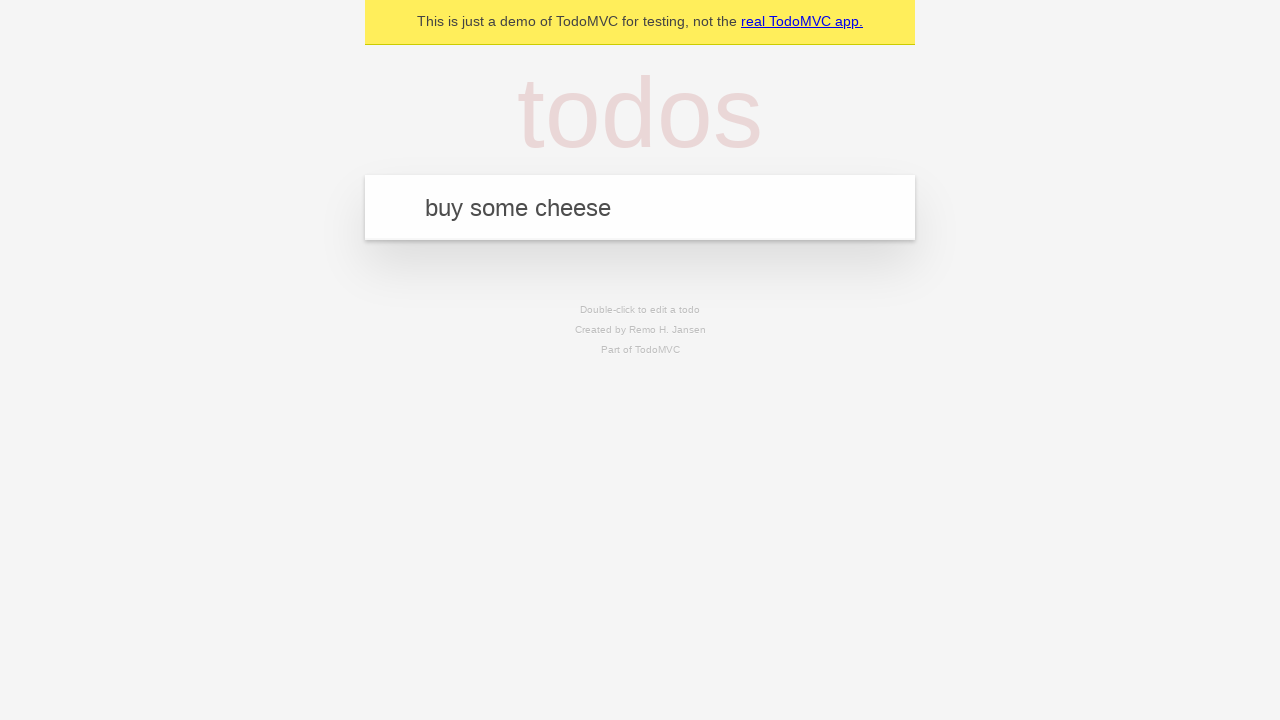

Pressed Enter to create first todo on internal:attr=[placeholder="What needs to be done?"i]
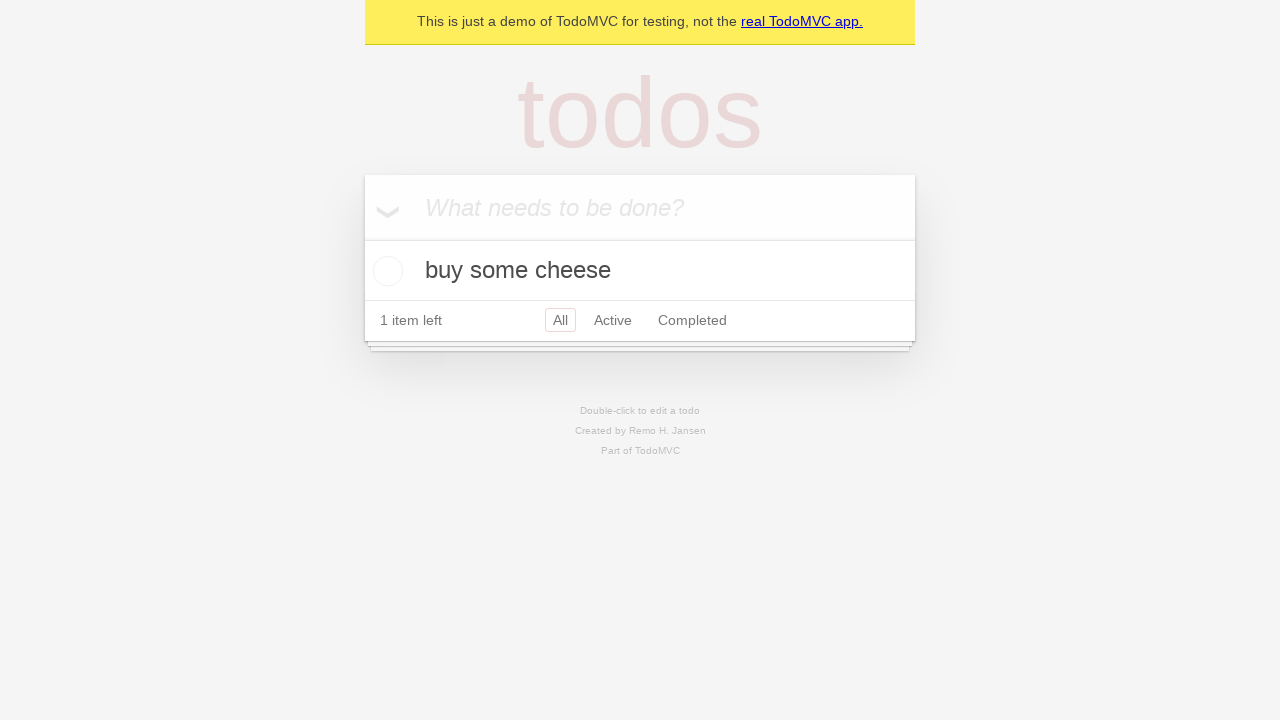

First todo item appeared in the list
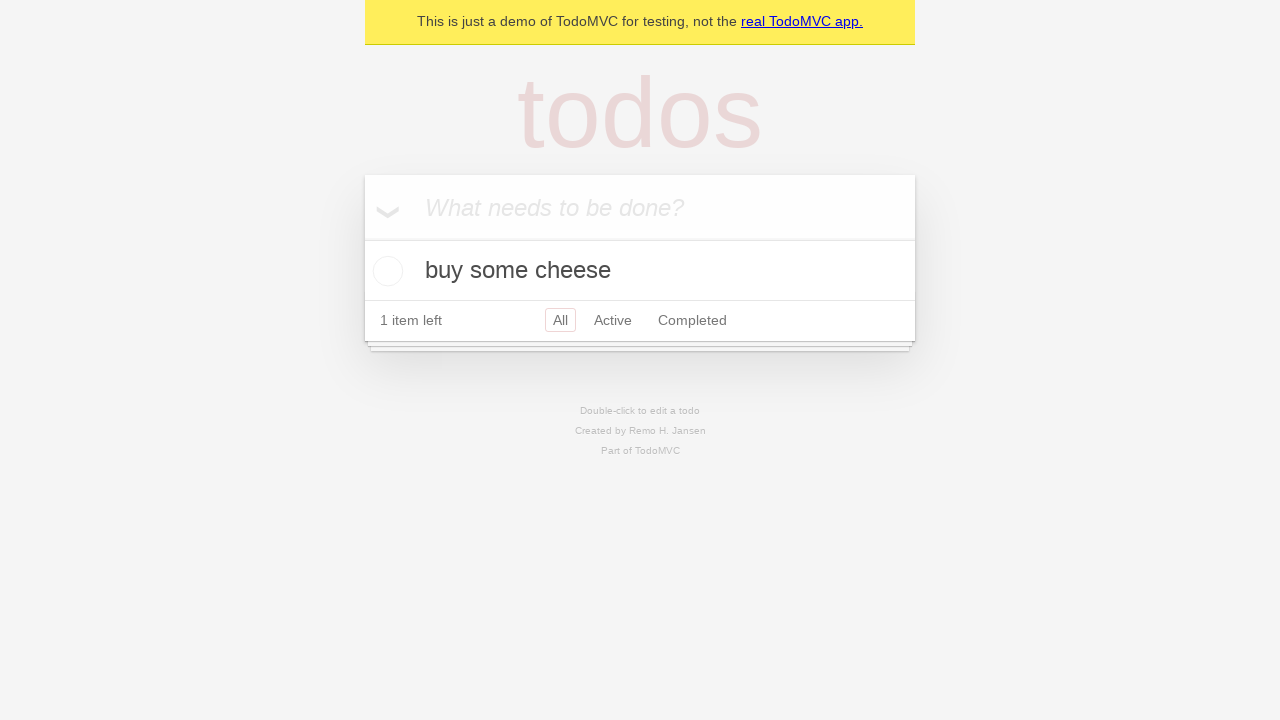

Filled todo input with 'feed the cat' on internal:attr=[placeholder="What needs to be done?"i]
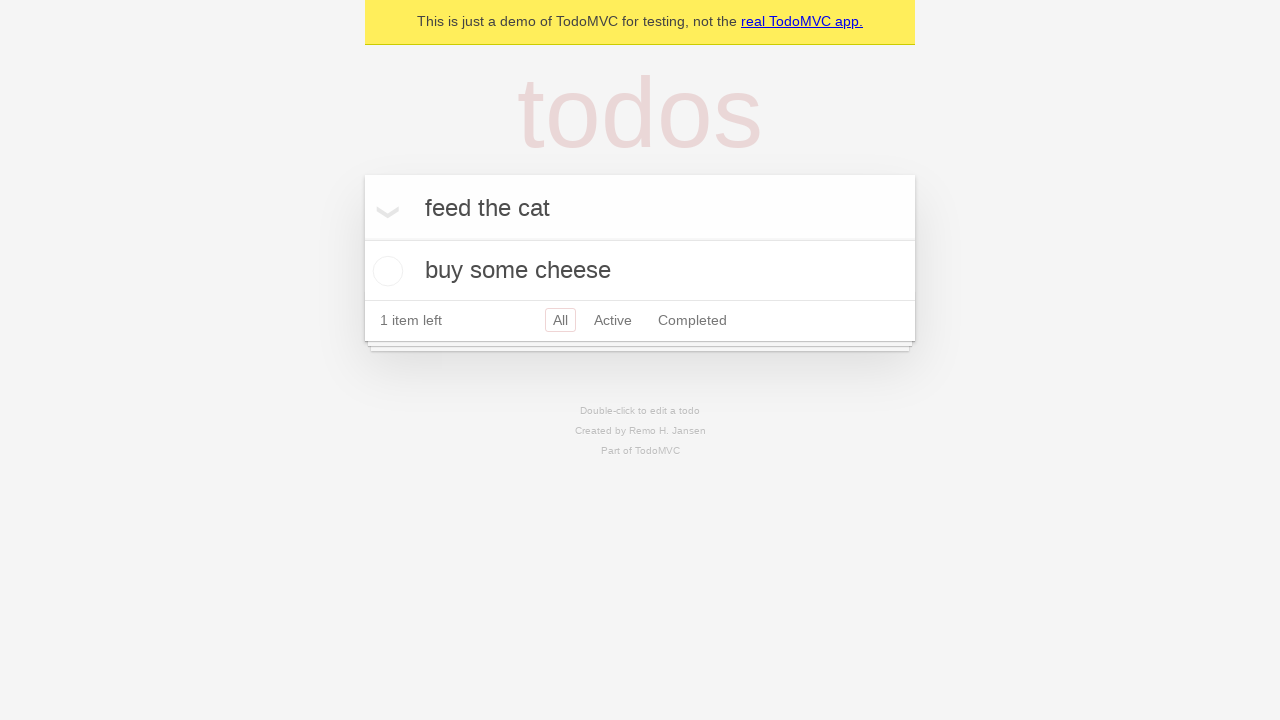

Pressed Enter to create second todo on internal:attr=[placeholder="What needs to be done?"i]
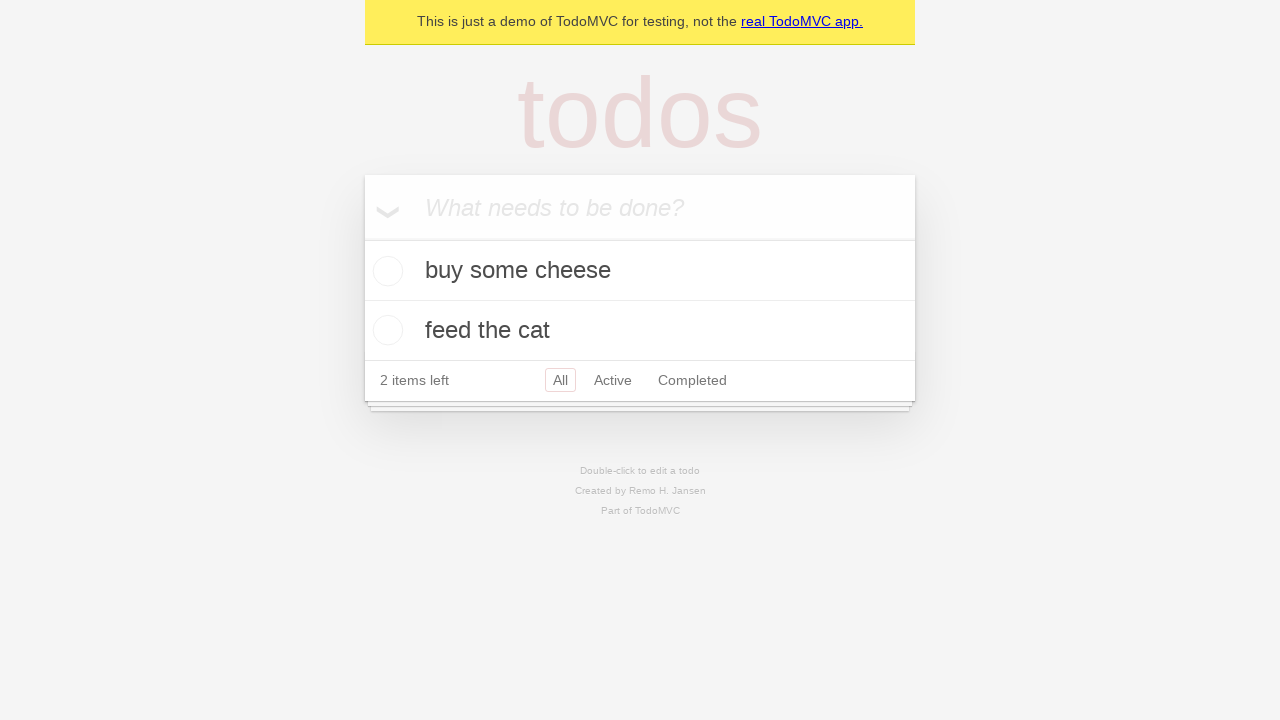

Verified both todo items are visible in the list
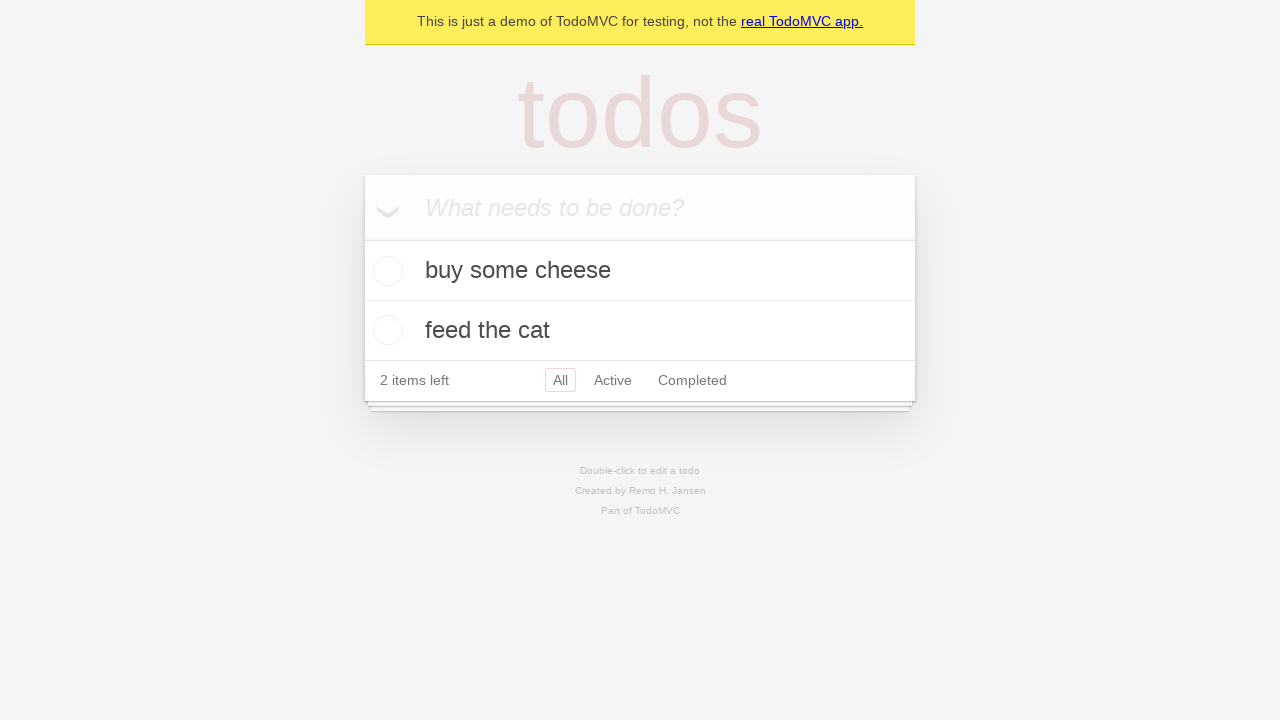

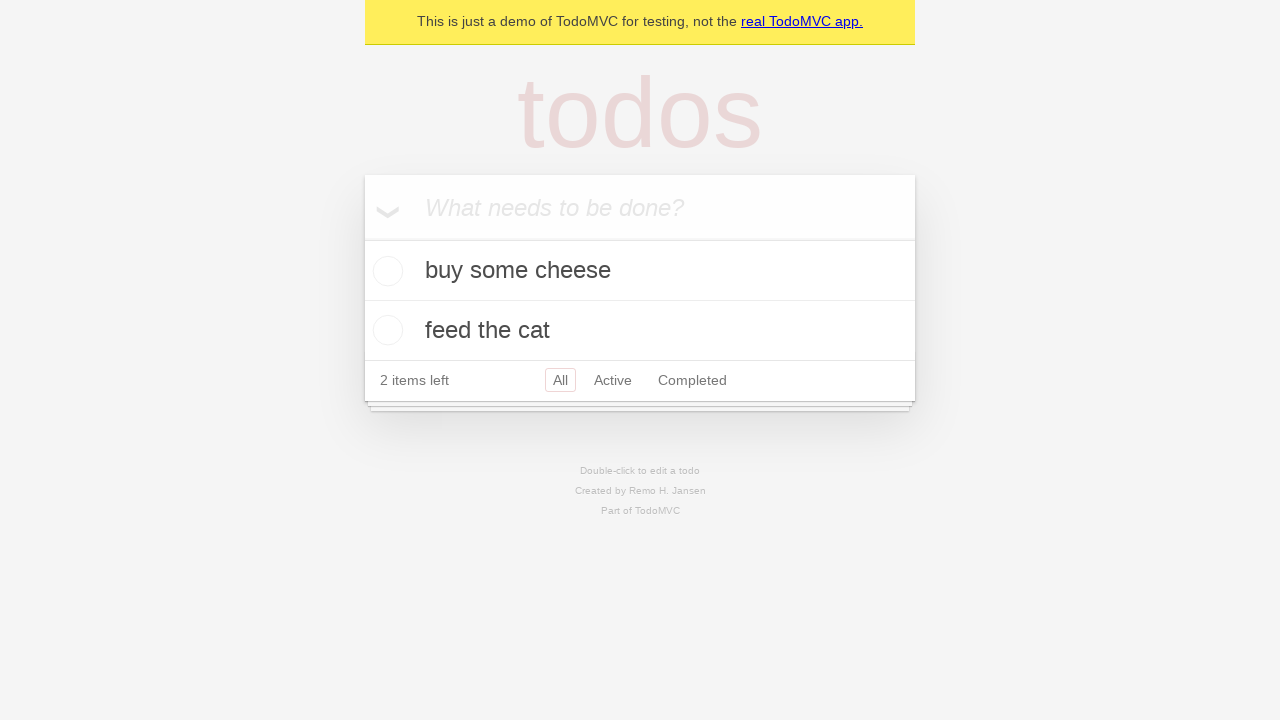